Tests calendar/datepicker functionality by clicking on the date input field button to open the calendar picker on a flight booking practice page.

Starting URL: https://rahulshettyacademy.com/dropdownsPractise/

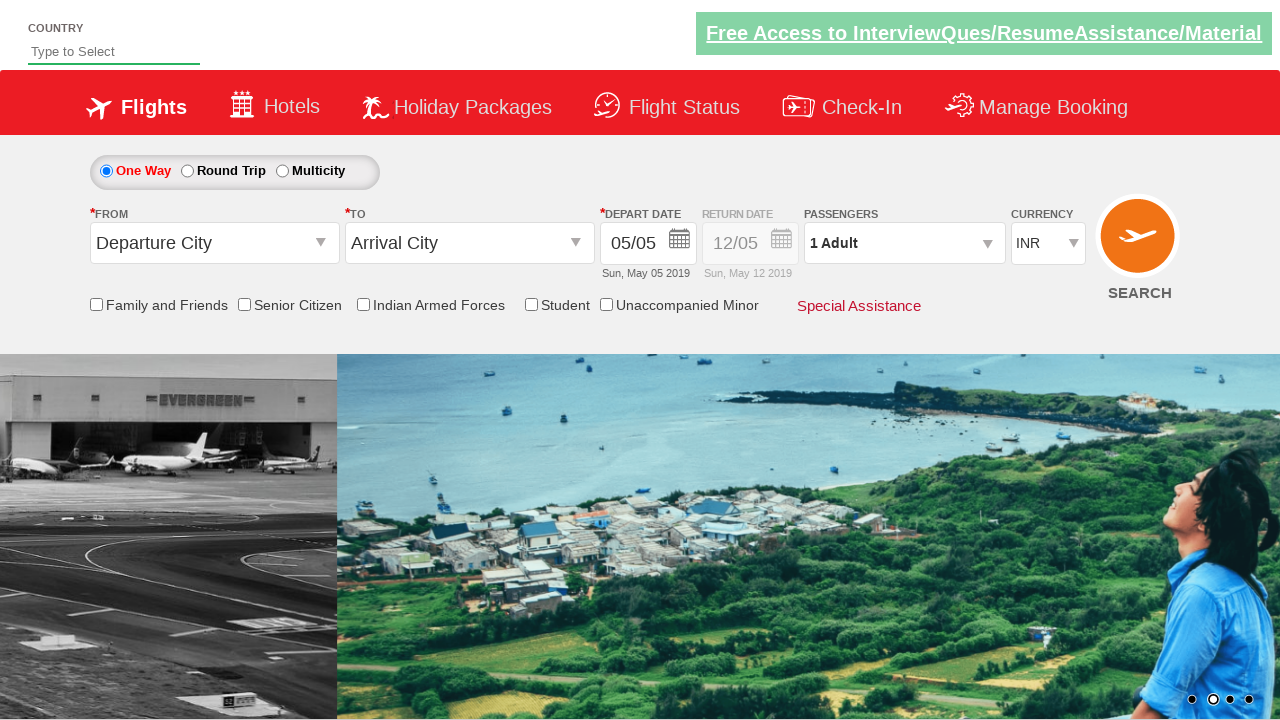

Clicked calendar button to open date picker for 'From' date field at (680, 242) on xpath=//input[@id='ctl00_mainContent_txt_Fromdate']/following-sibling::button
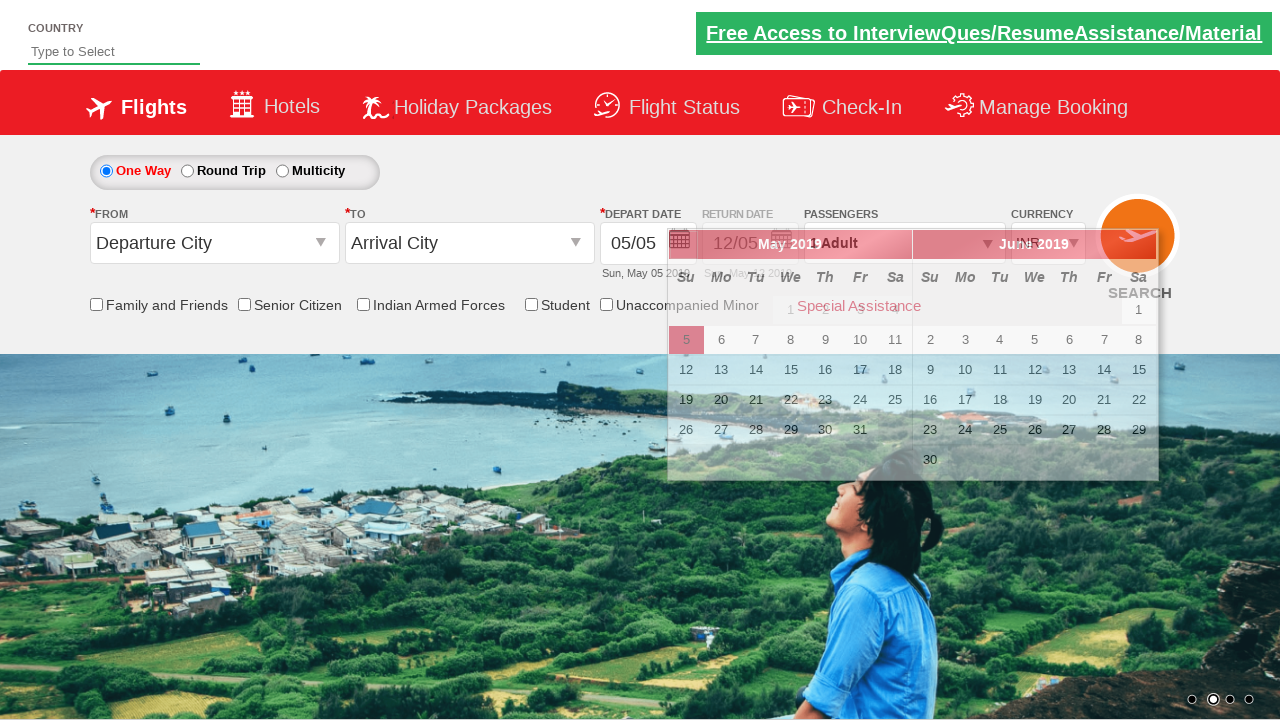

Calendar picker loaded and became visible
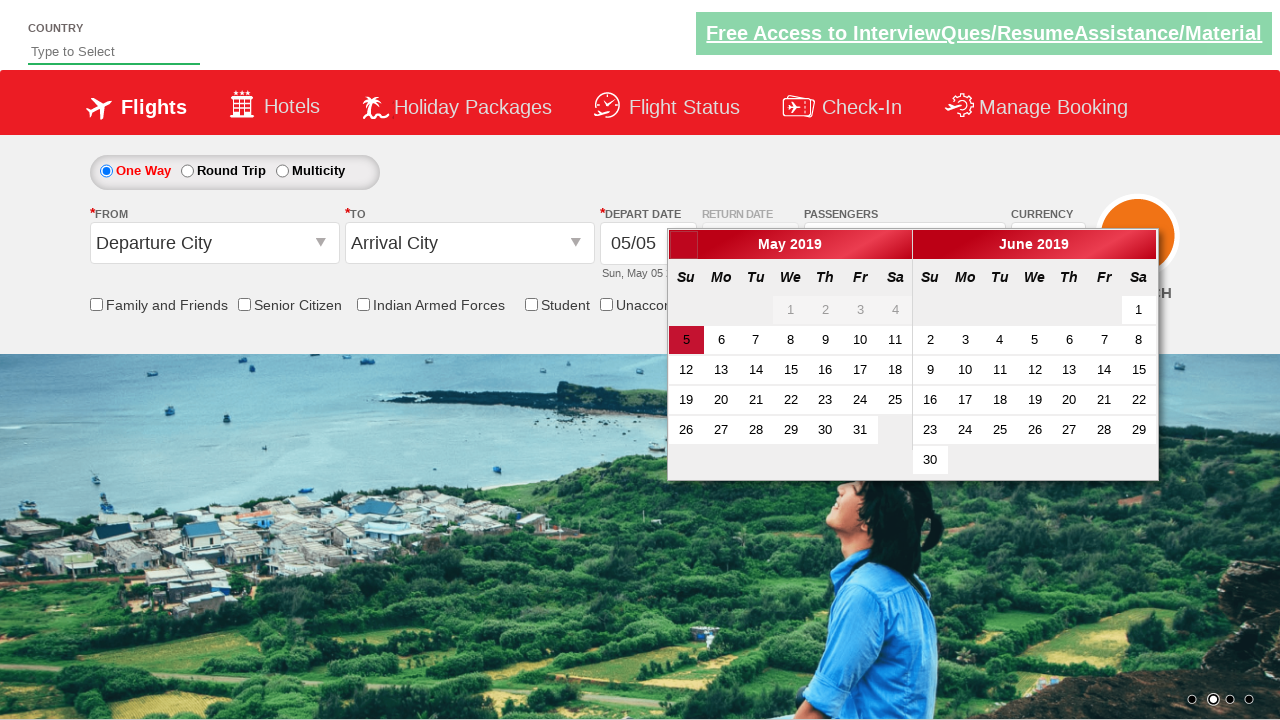

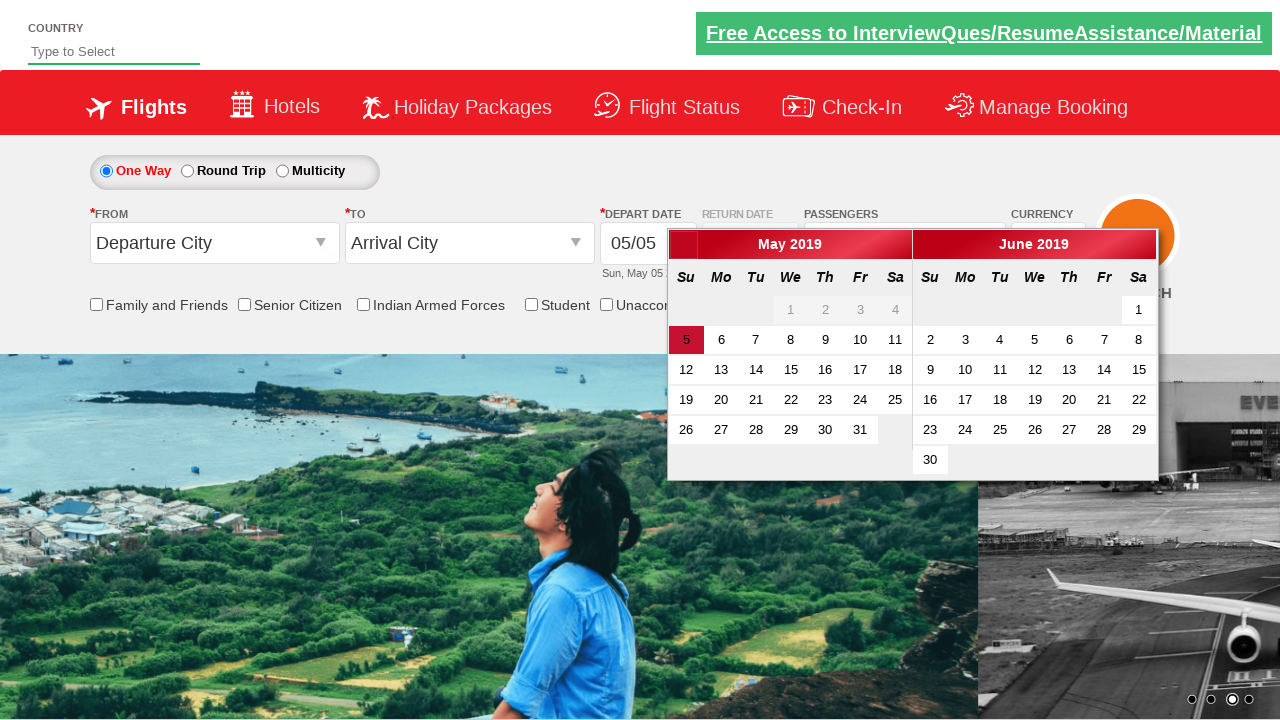